Tests injecting jQuery and jQuery Growl library into a page, then displays notification messages using JavaScript execution. This demonstrates how to add and trigger third-party JavaScript libraries dynamically.

Starting URL: http://the-internet.herokuapp.com

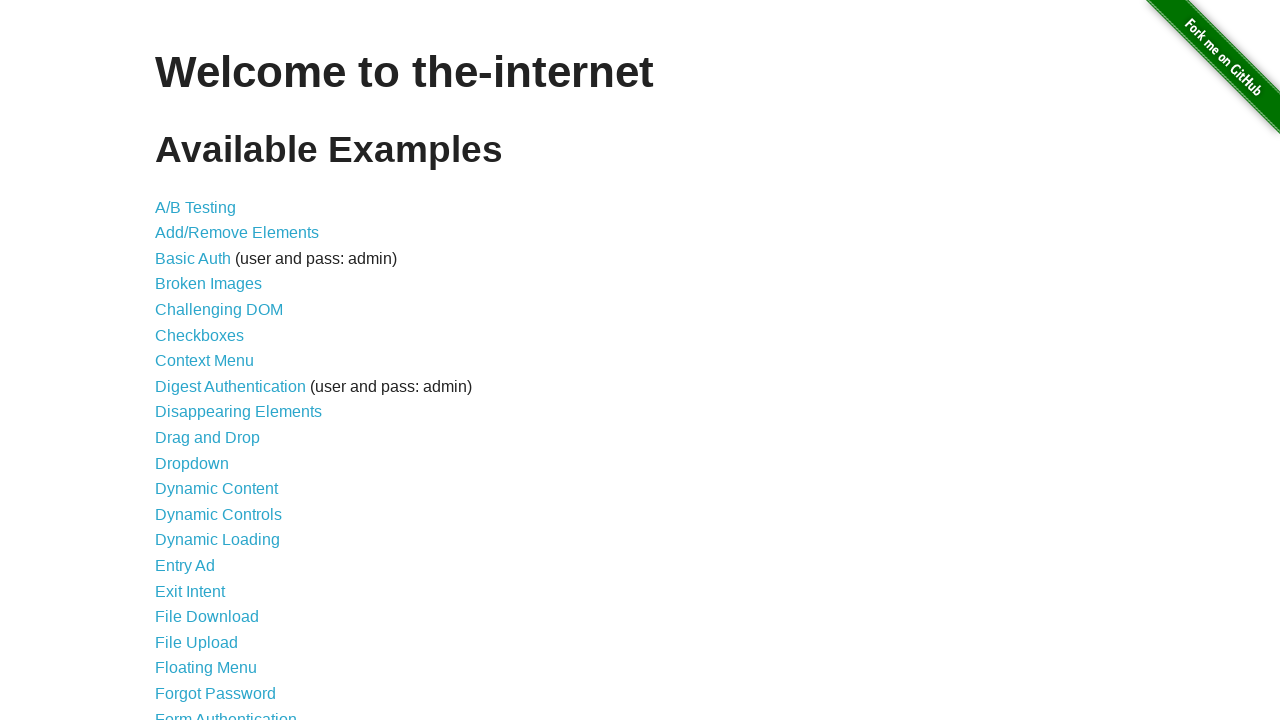

Injected jQuery library into the page if not already present
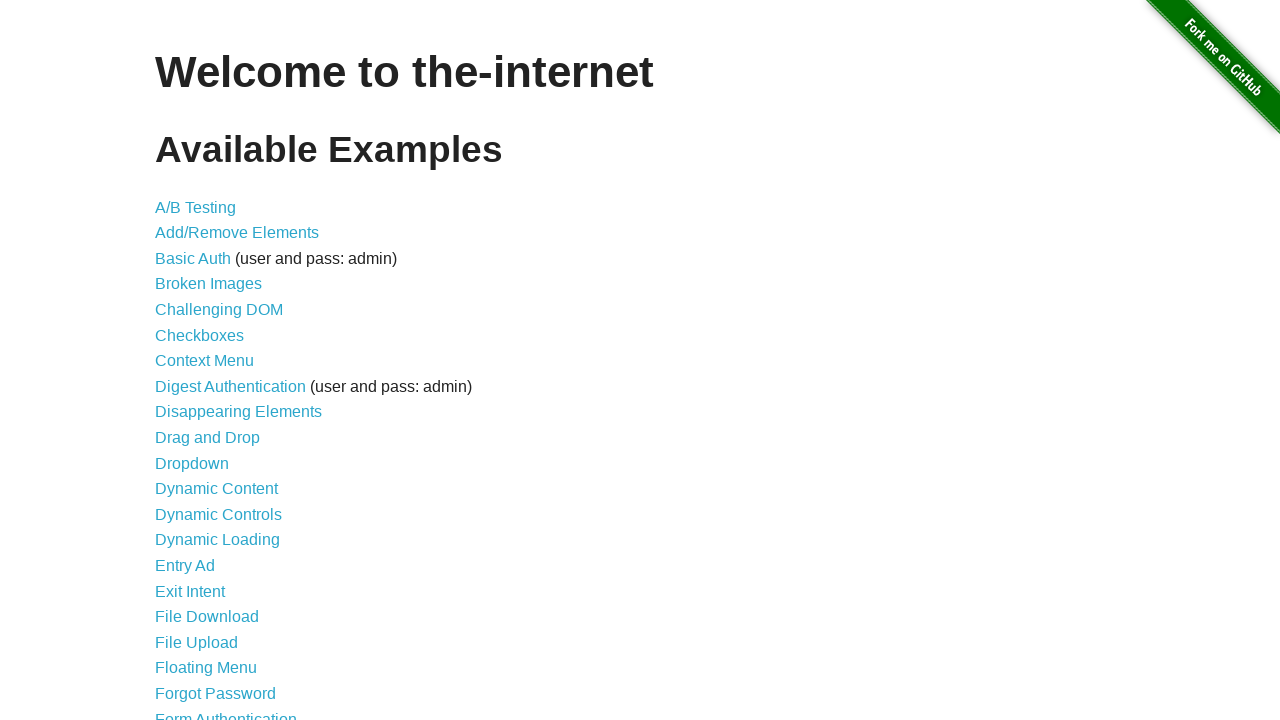

Waited for jQuery to load and become available
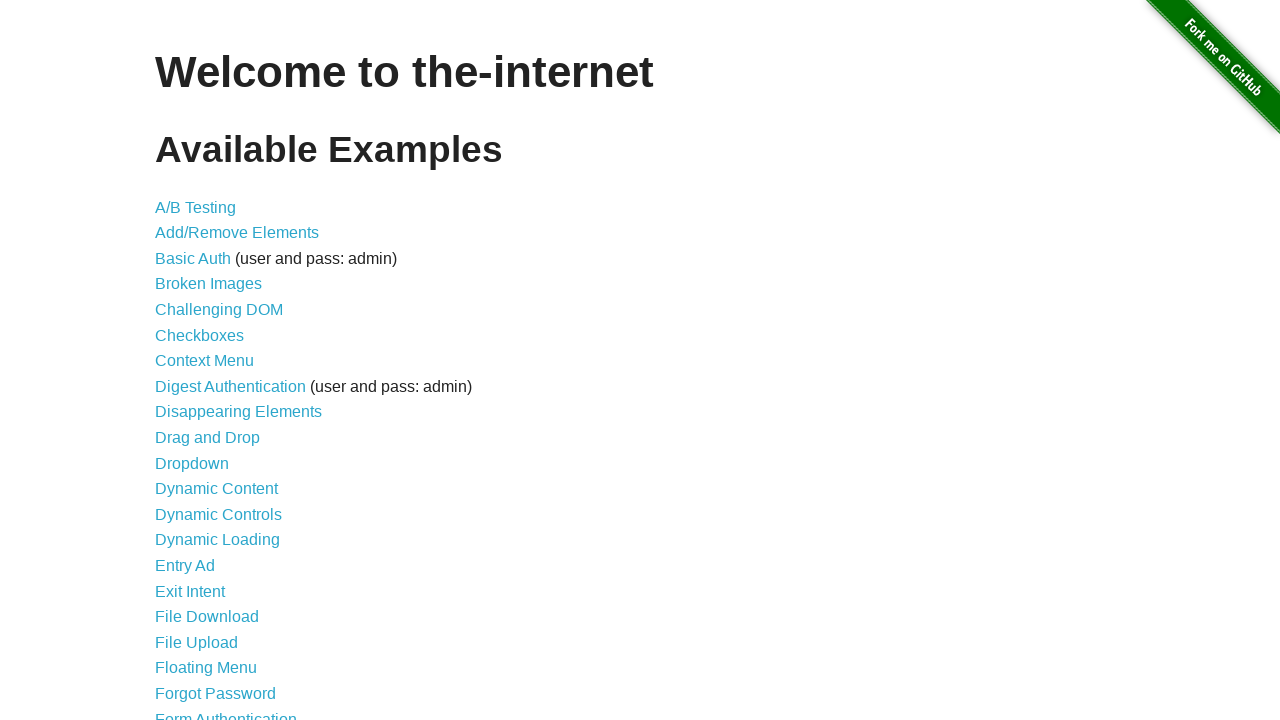

Loaded jquery-growl library using jQuery
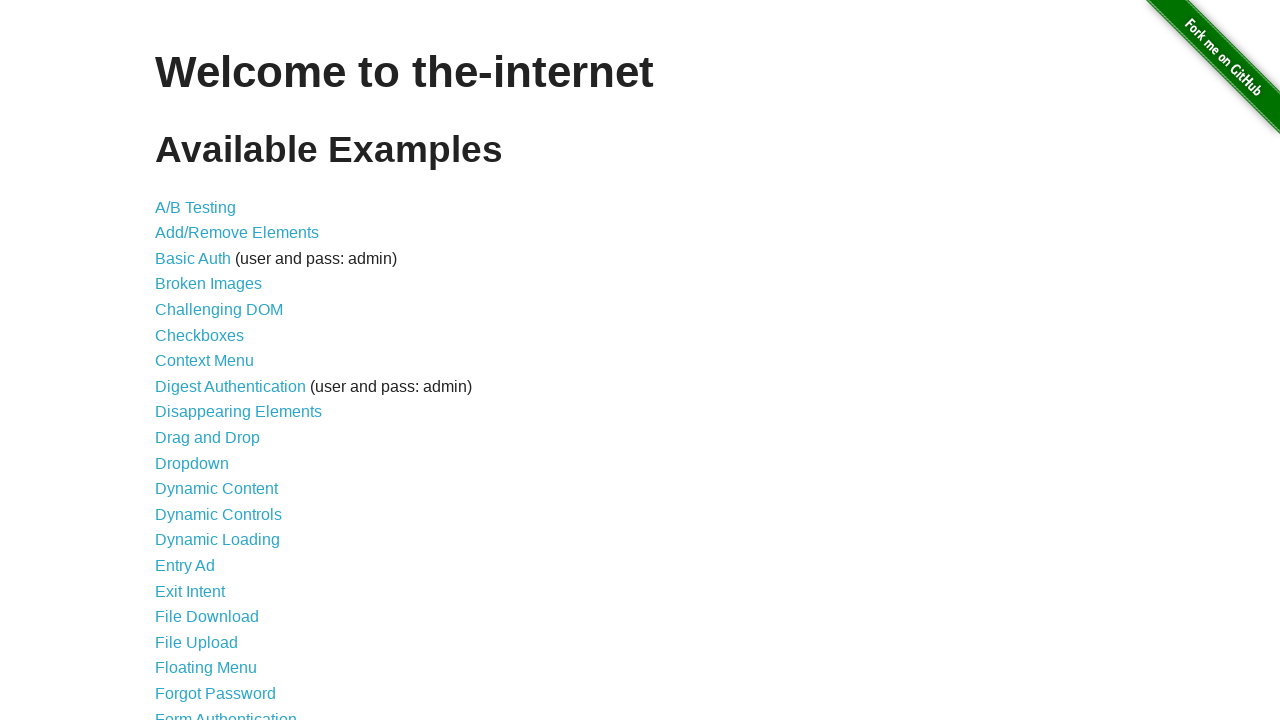

Added jquery-growl CSS stylesheet to page header
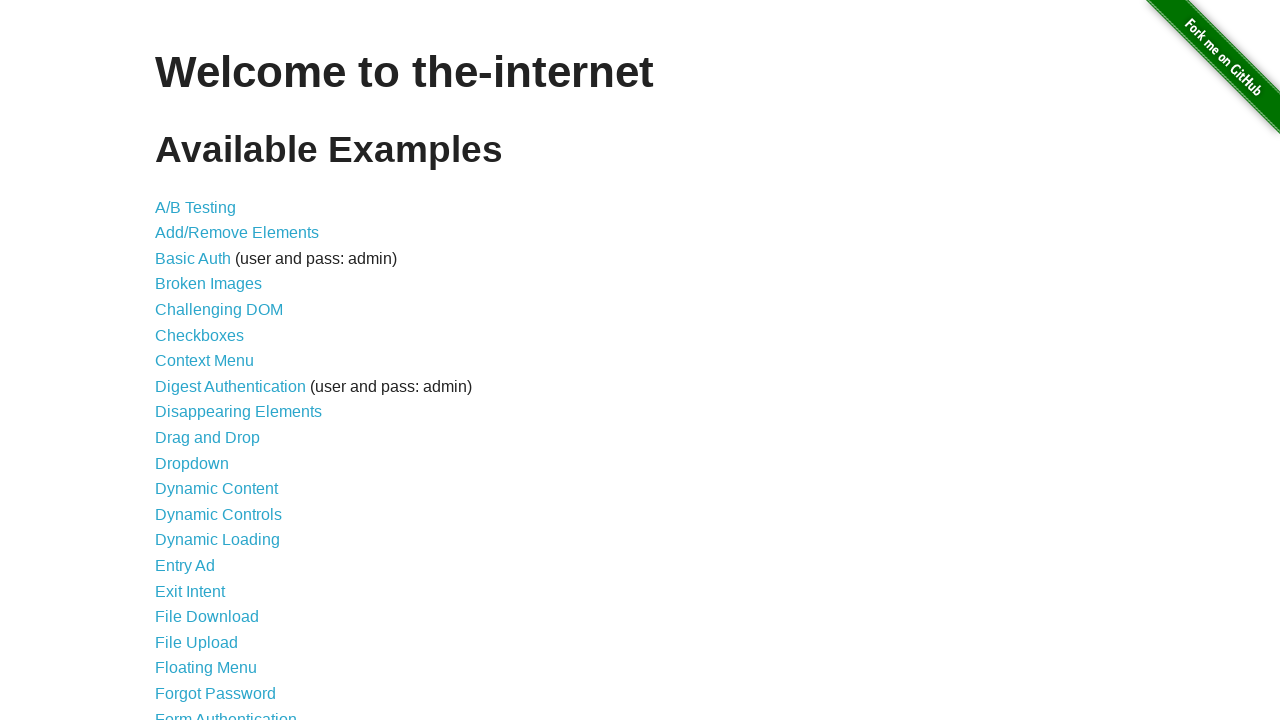

Waited for jquery-growl function to become available
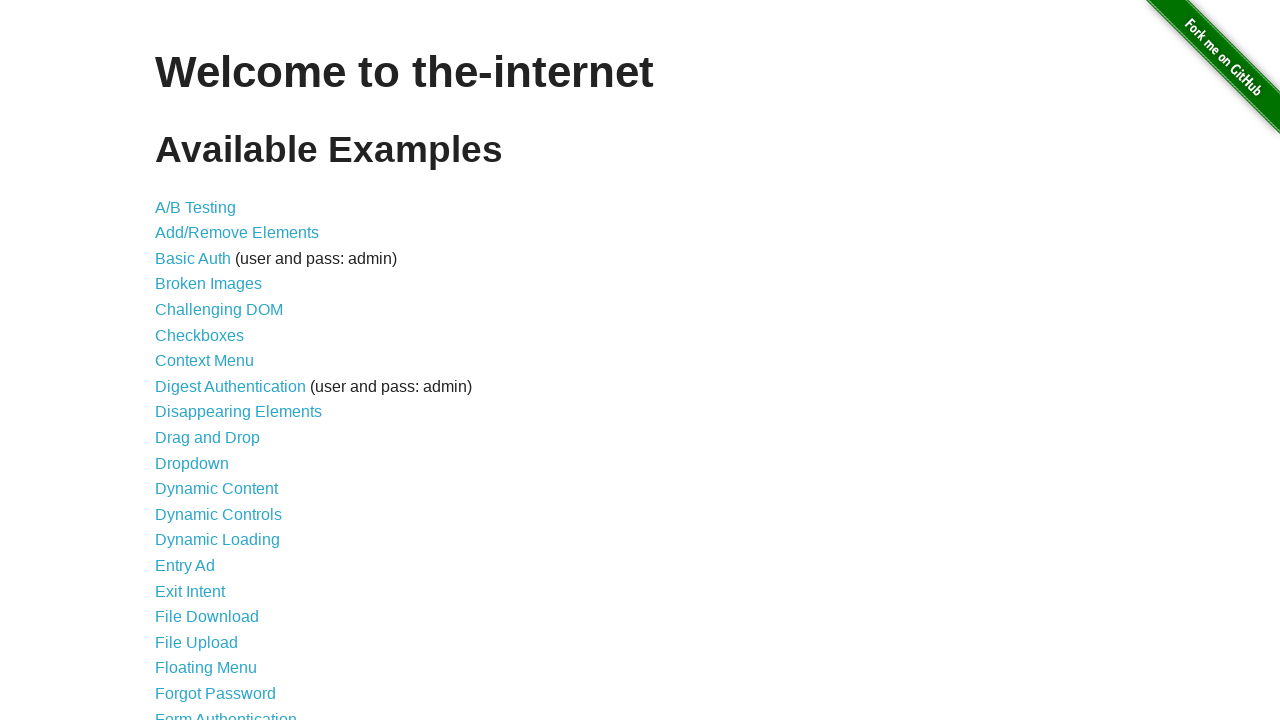

Displayed basic growl notification with title 'GET' and message '/'
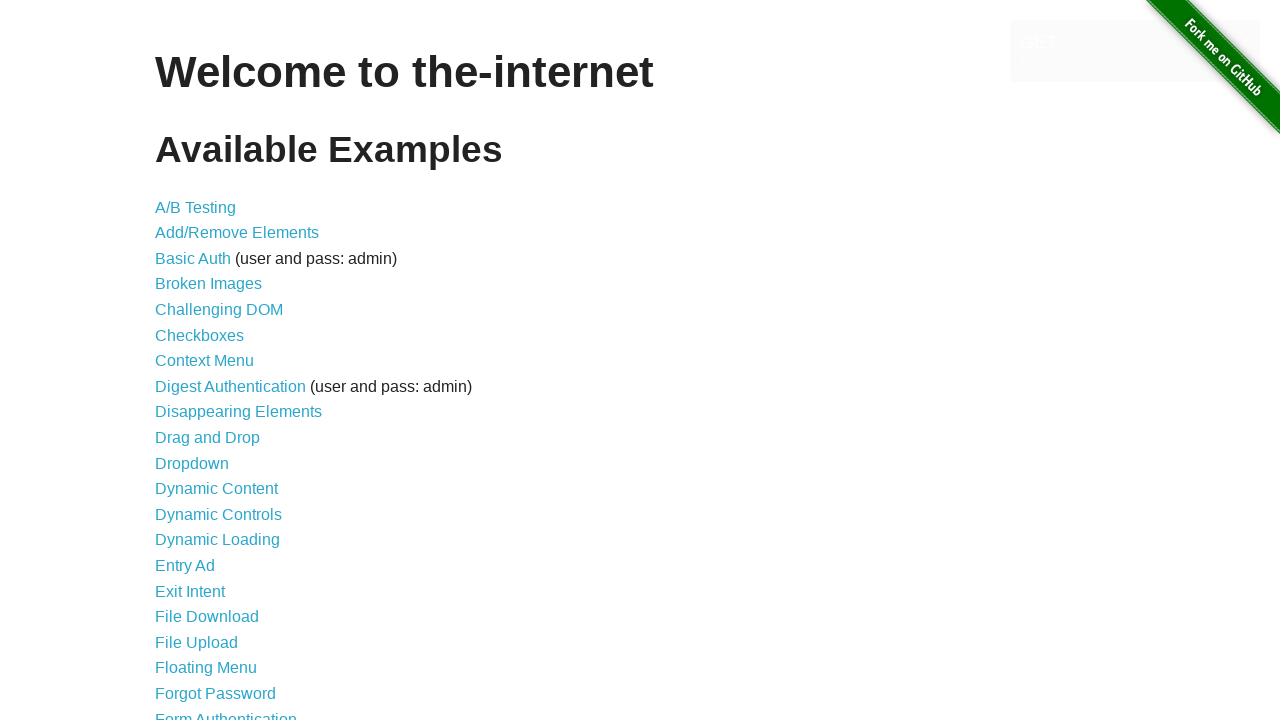

Waited 1 second for notification to display
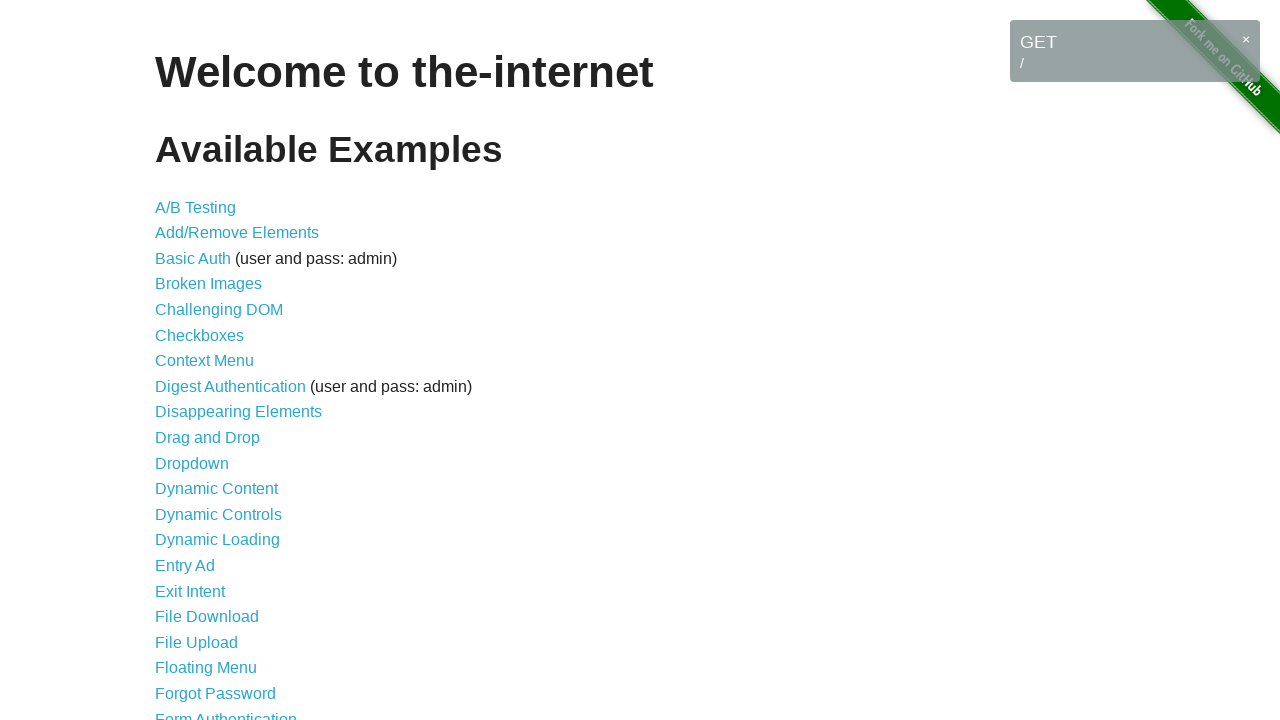

Displayed error notification with red styling
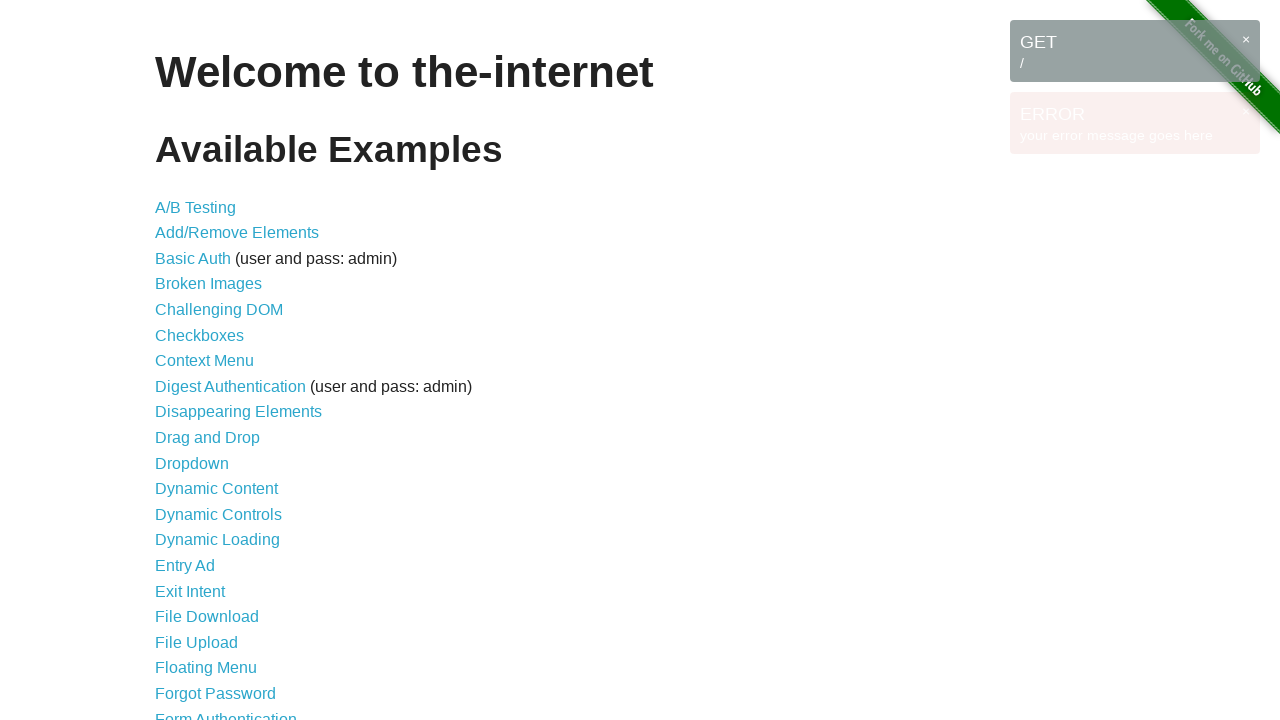

Displayed notice notification
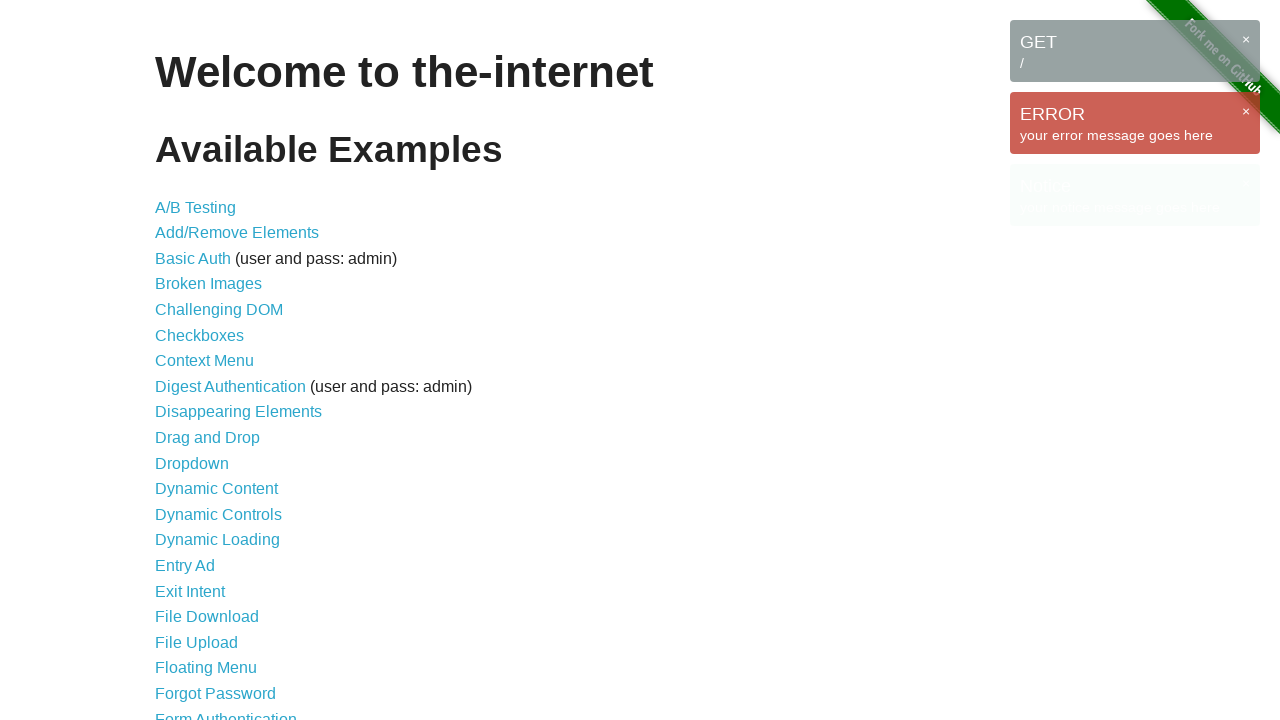

Displayed warning notification with yellow styling
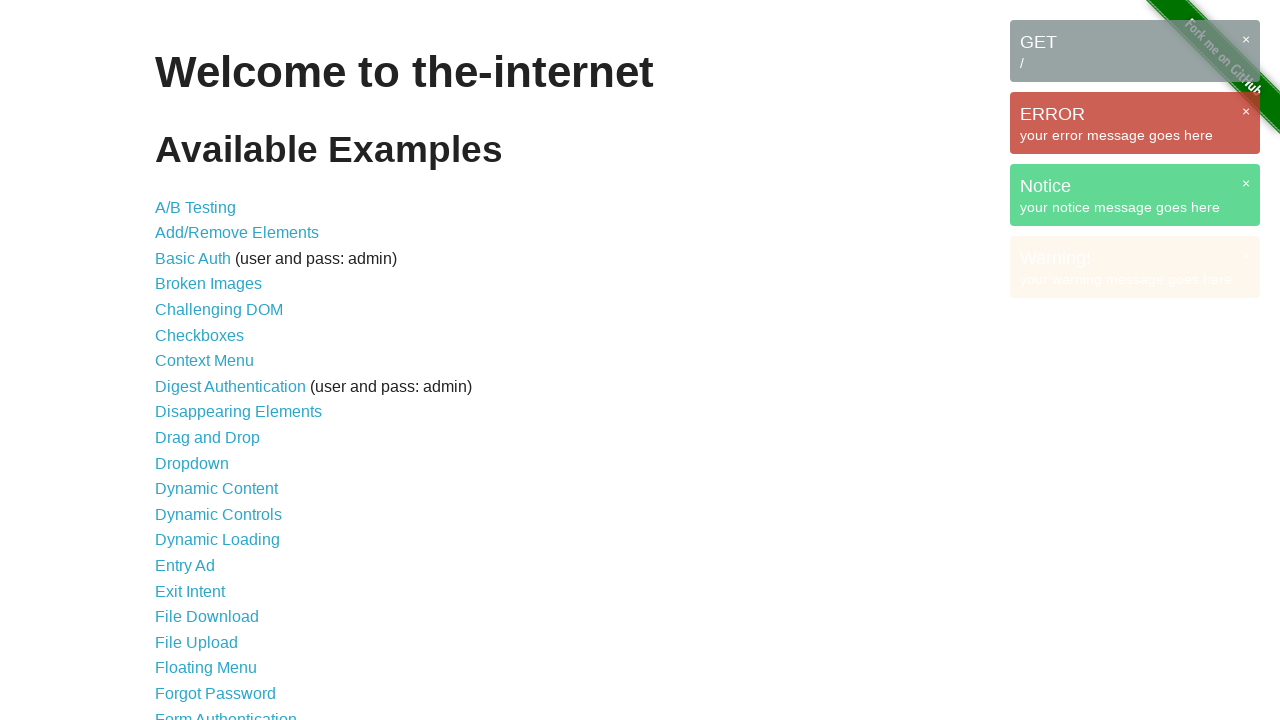

Waited 2 seconds to see all notifications displayed together
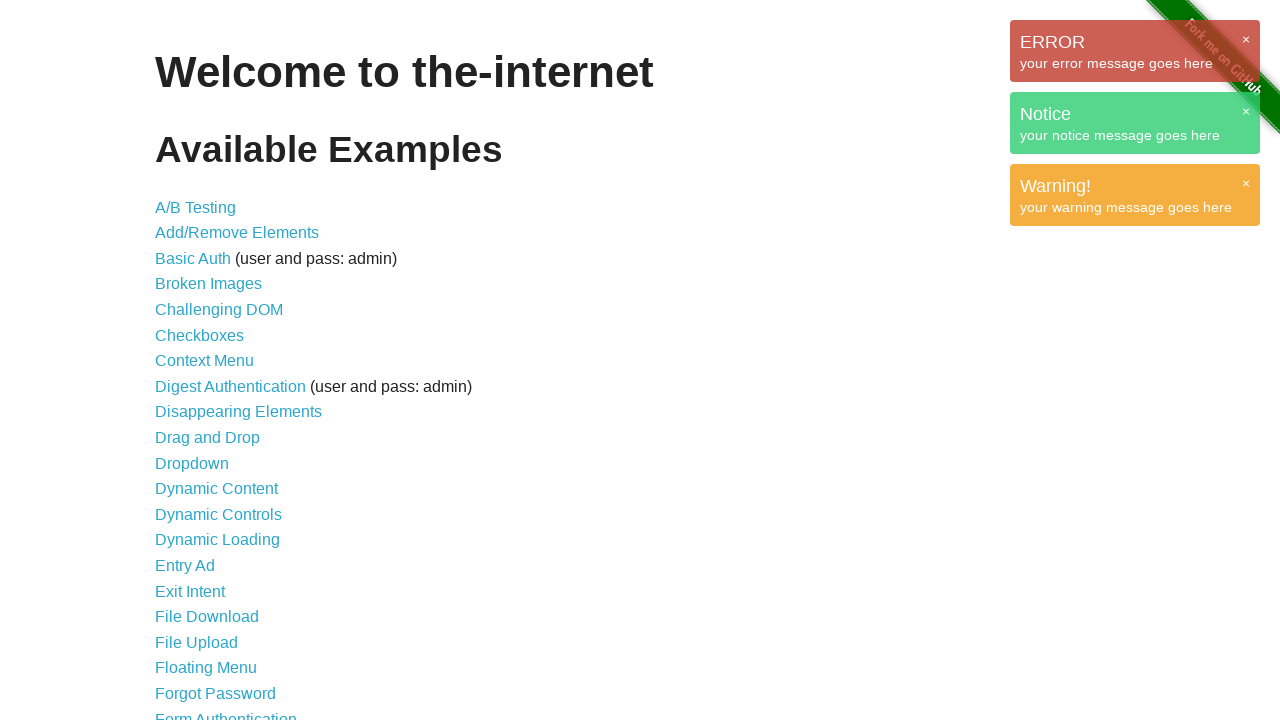

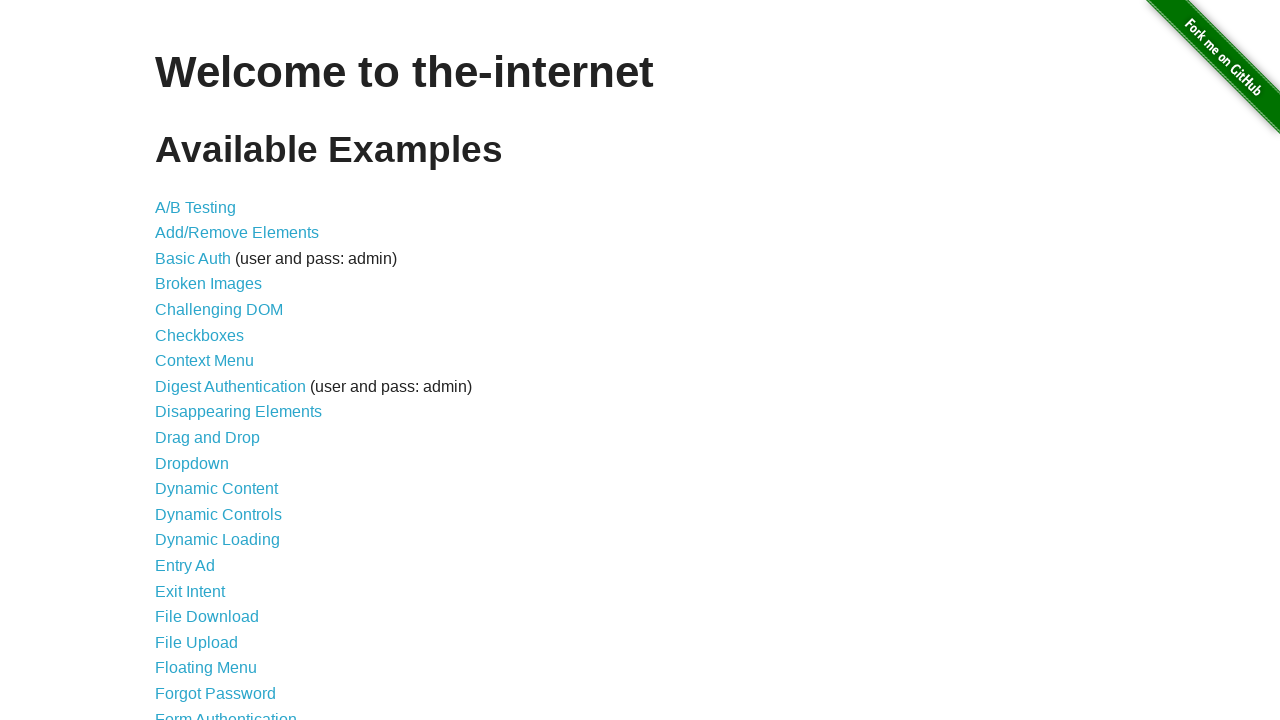